Navigates to Spotify India homepage

Starting URL: https://www.spotify.com/in/

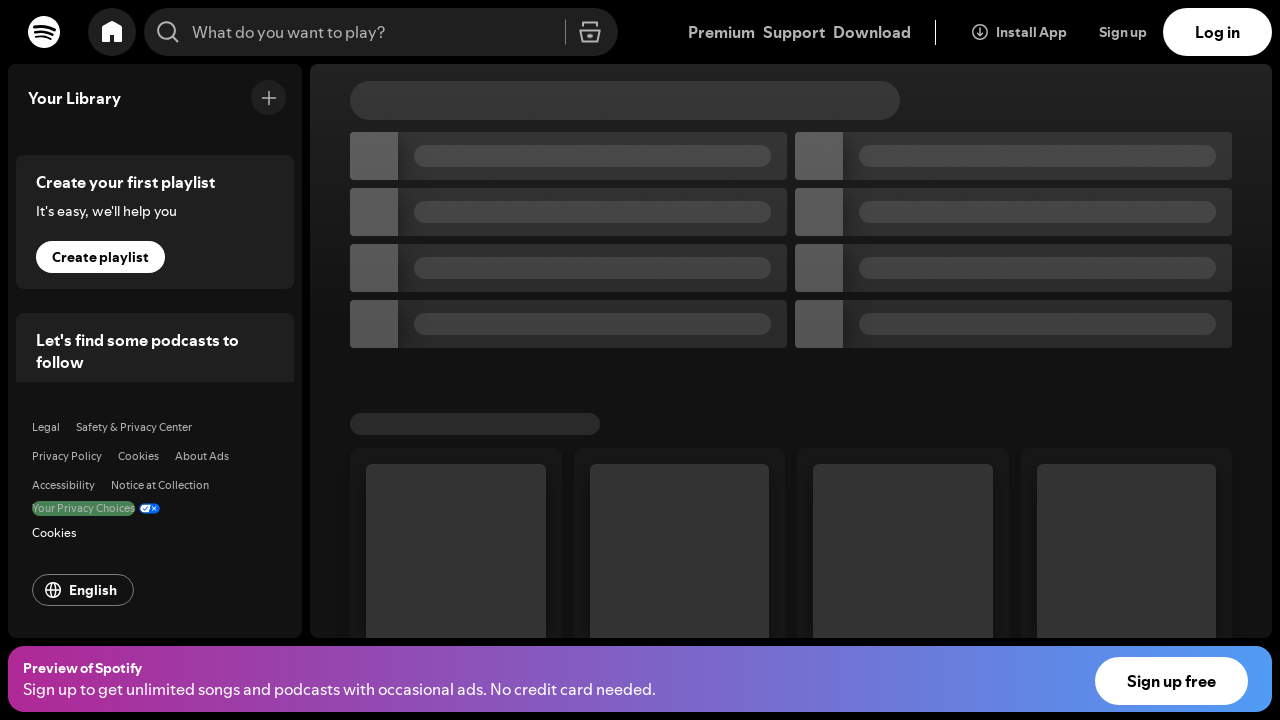

Navigated to Spotify India homepage
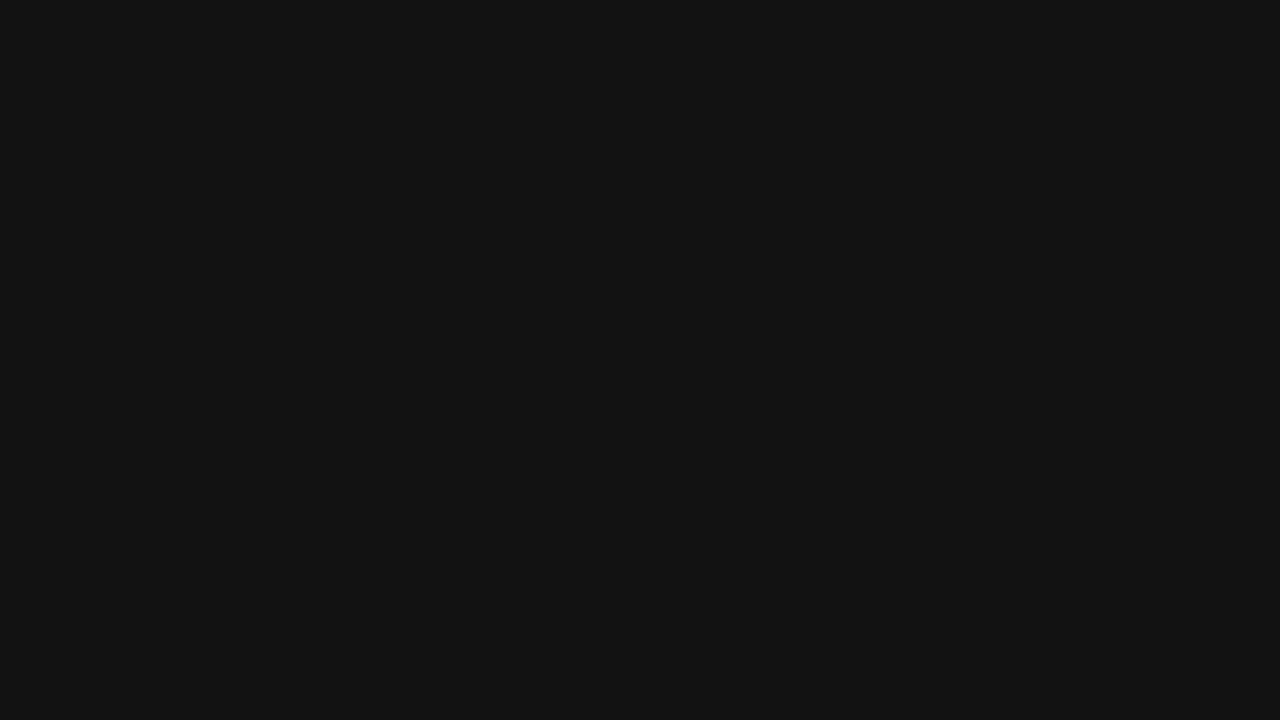

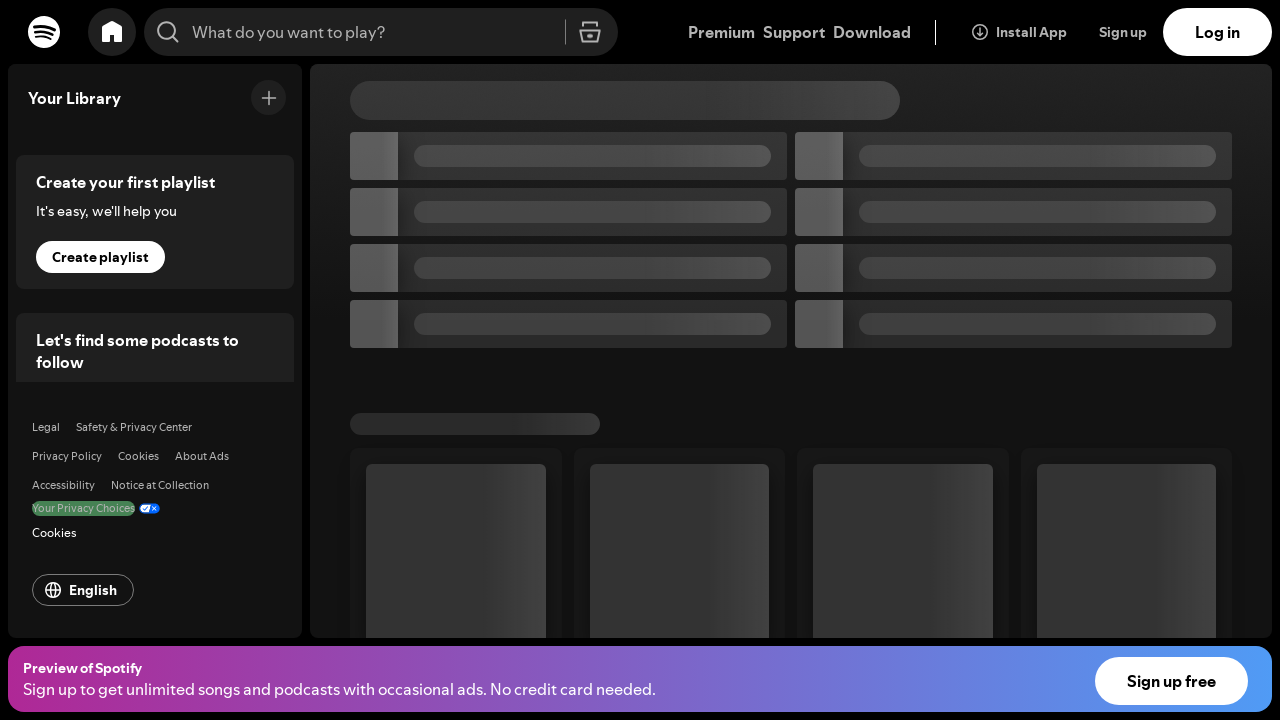